Tests that clicking the Experience link navigates to the correct page

Starting URL: https://njit-wis.github.io/midterm-portfolio-gabrielt01/index.html

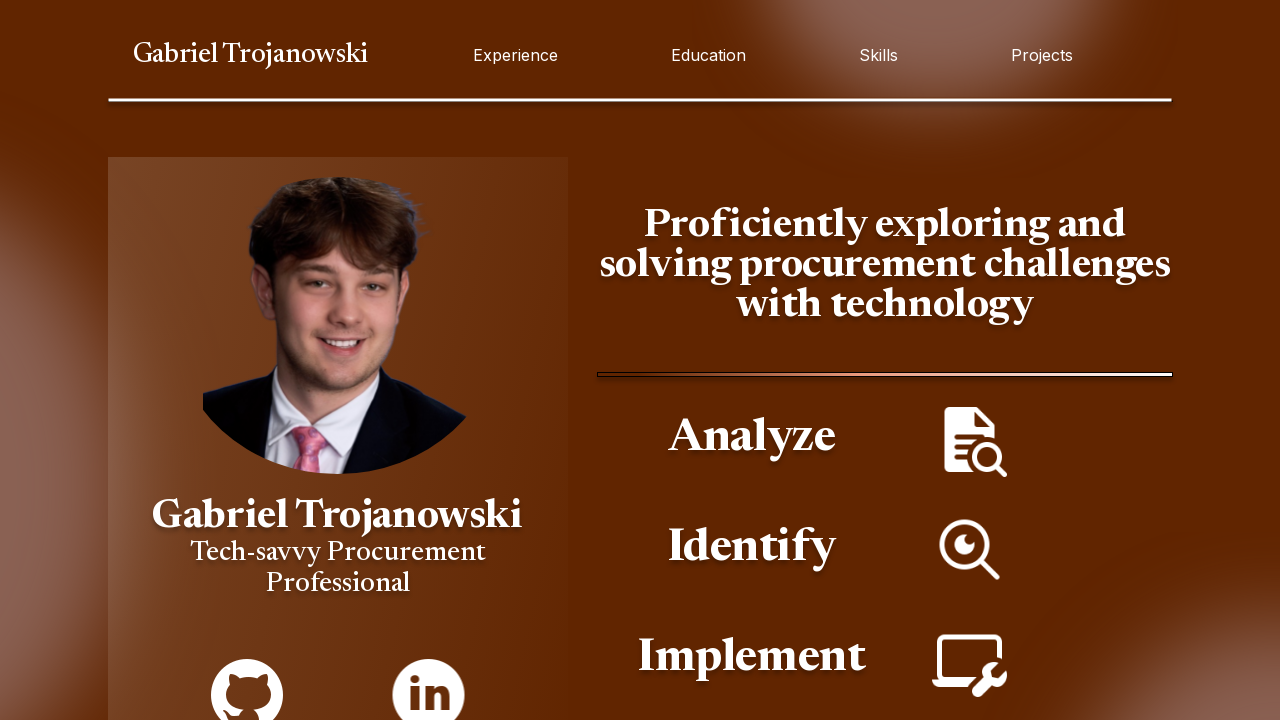

Clicked the Experience link at (515, 55) on a[href="skills.html#project-results"]
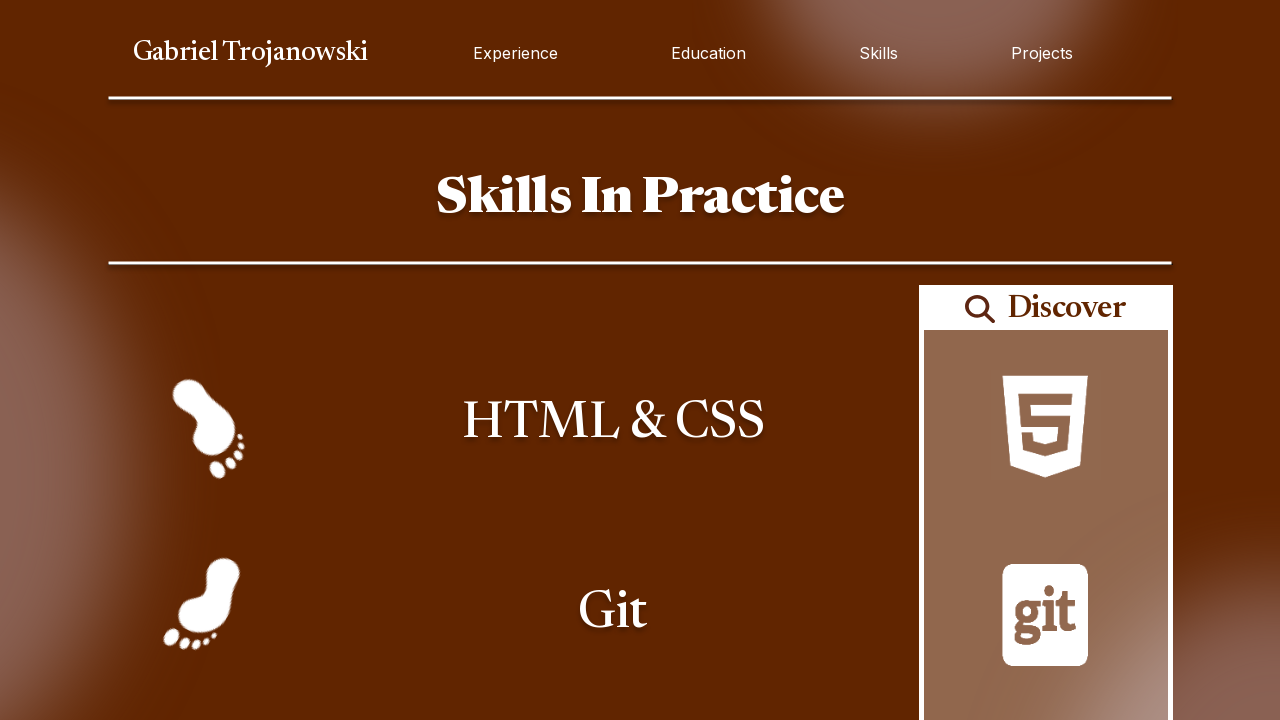

Verified navigation to Experience page (skills.html#project-results)
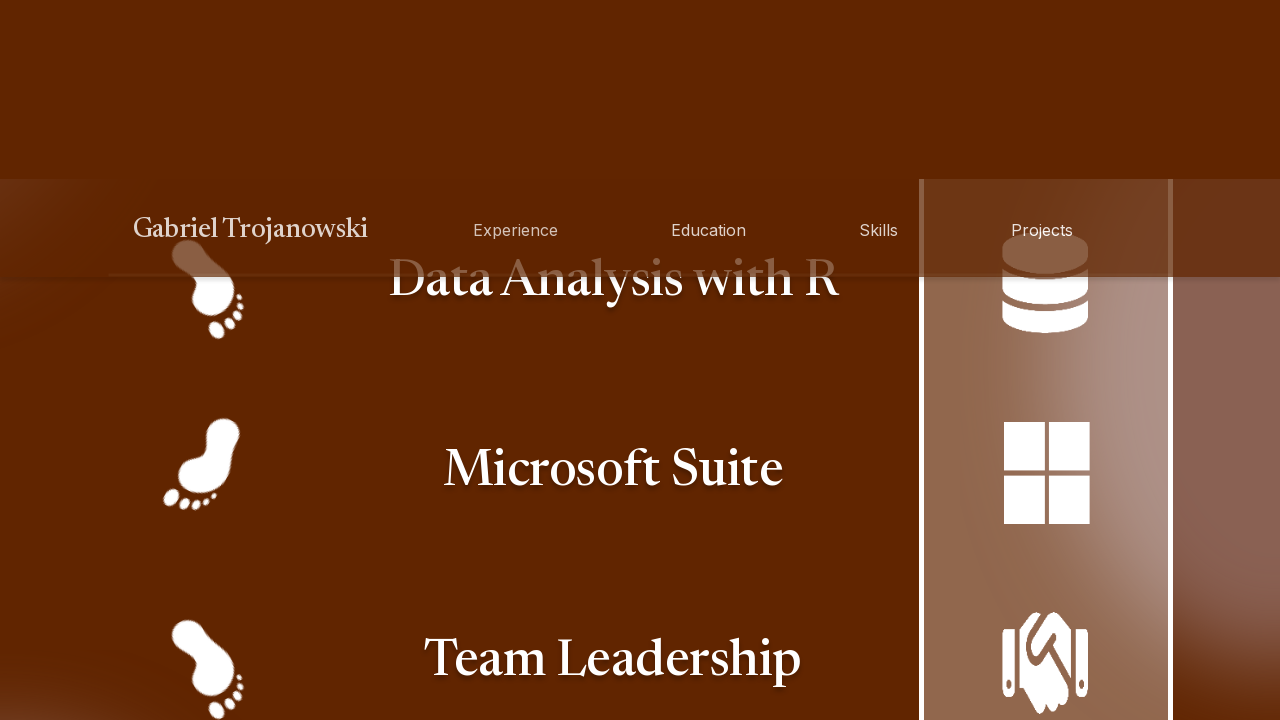

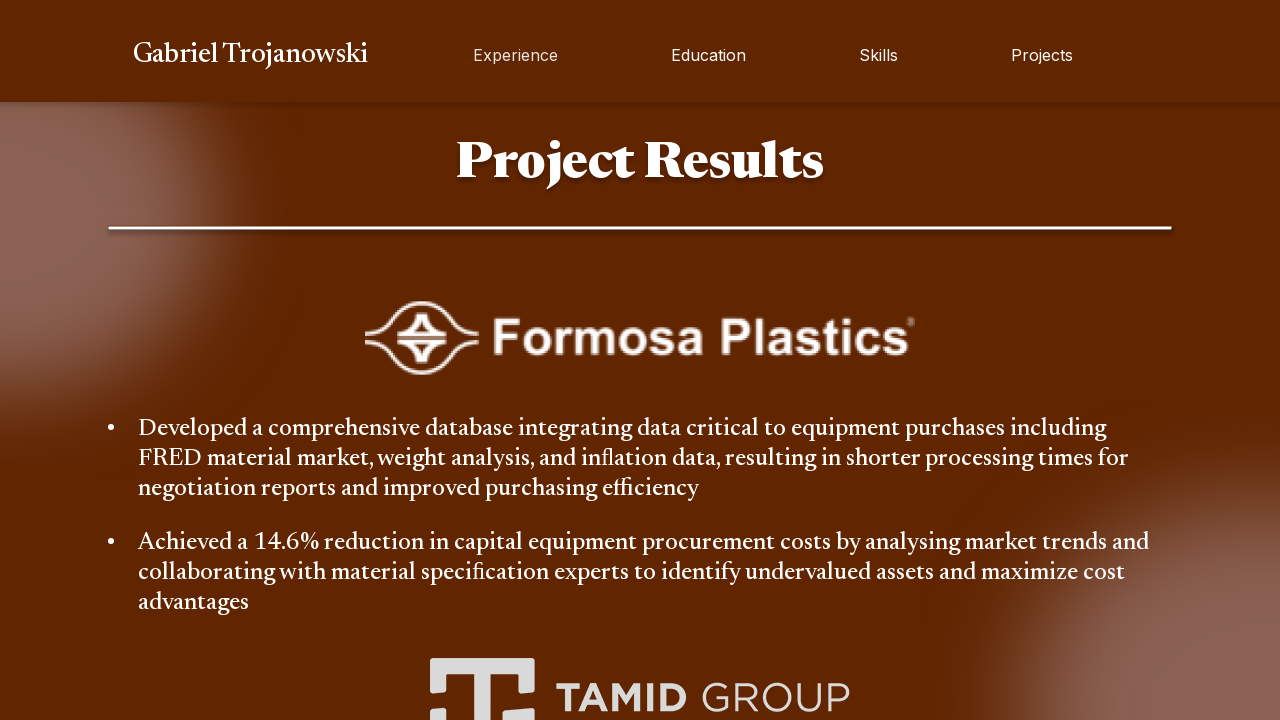